Tests flight booking dropdown selection on SpiceJet website by selecting origin (AMD - Ahmedabad) and destination (MAA - Chennai) airports from dropdown menus

Starting URL: https://www.spicejet.com/

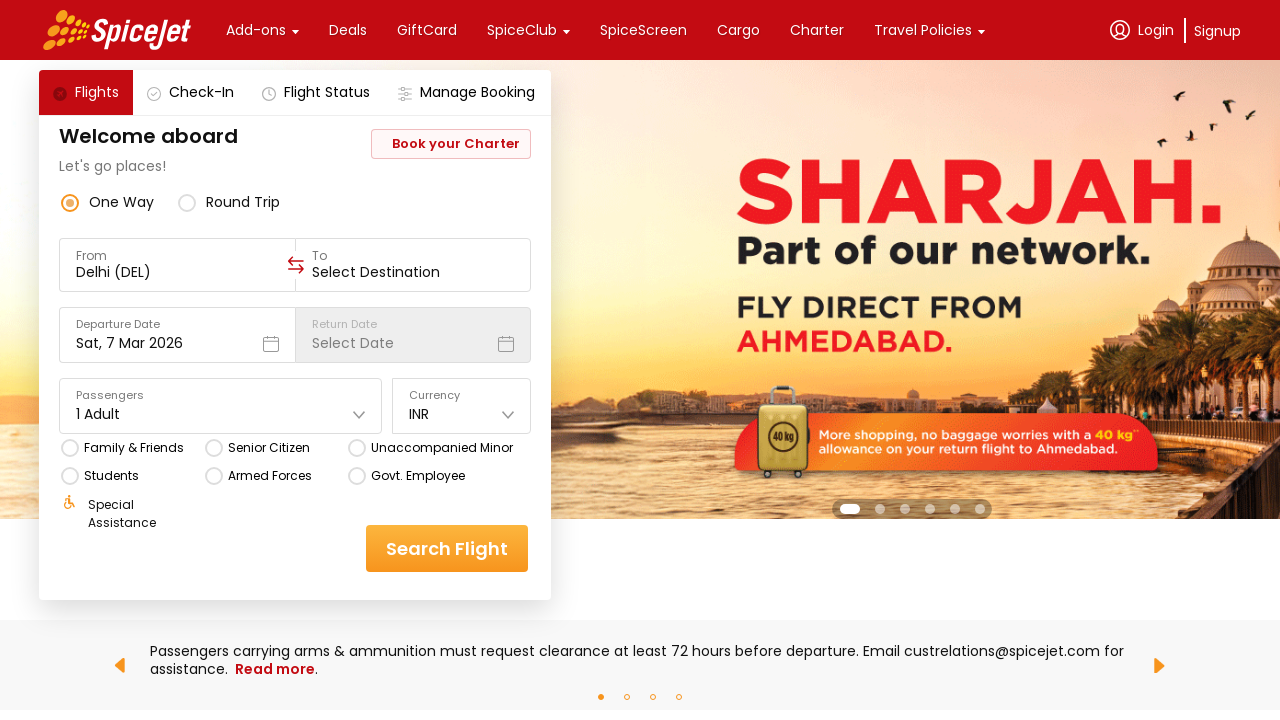

Clicked on the origin/departure airport input field at (178, 272) on (//input[@autocapitalize='sentences'])[1]
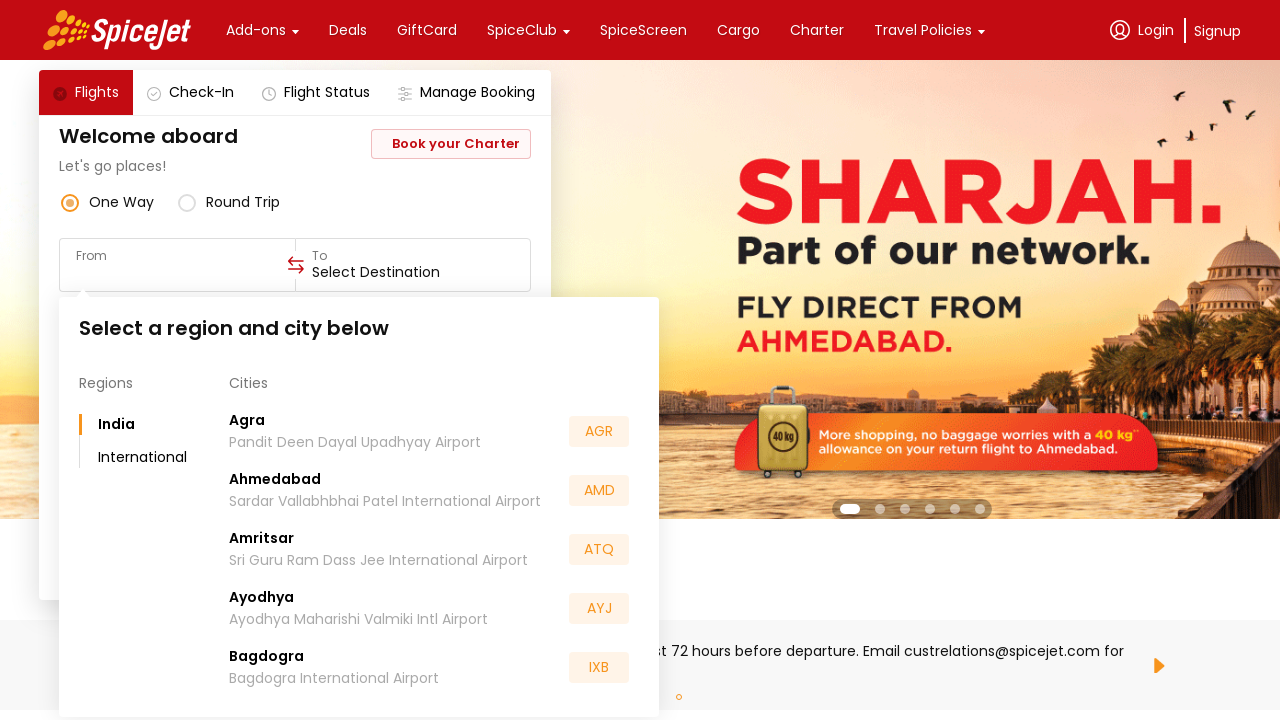

Selected AMD (Ahmedabad) from the origin airport dropdown at (599, 490) on xpath=//div[text()='AMD']
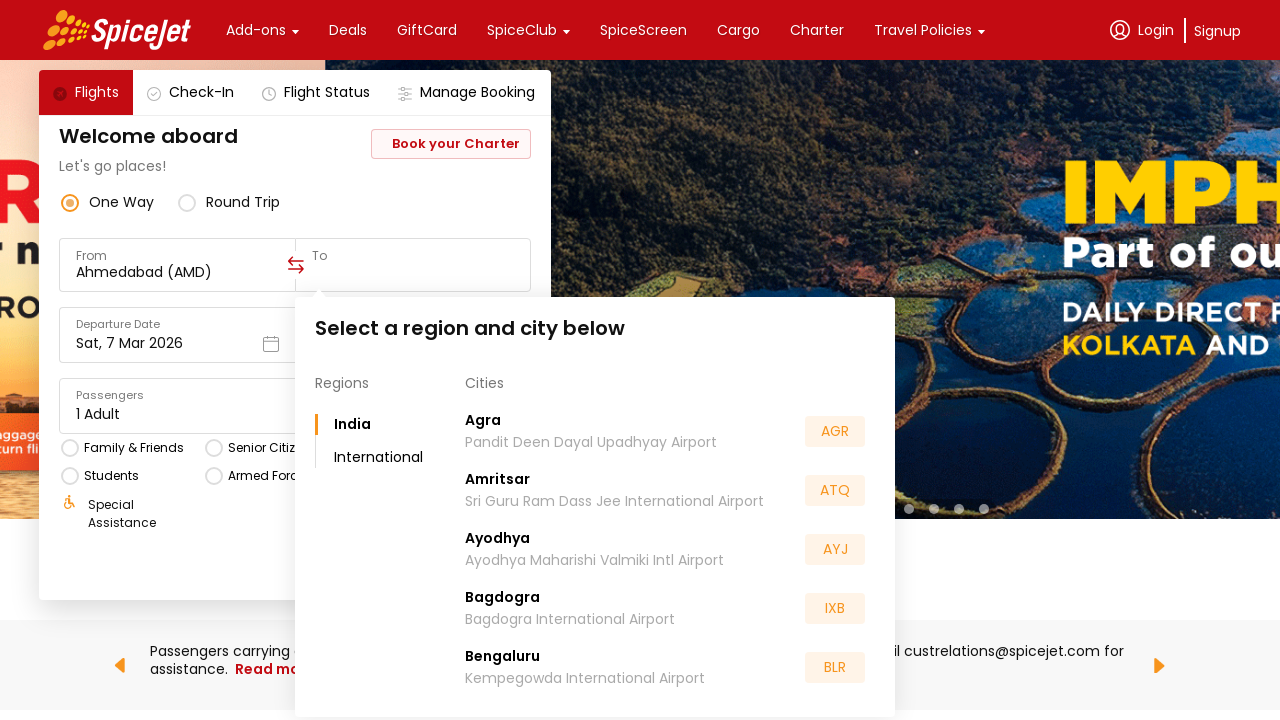

Waited 2 seconds for dropdown to process
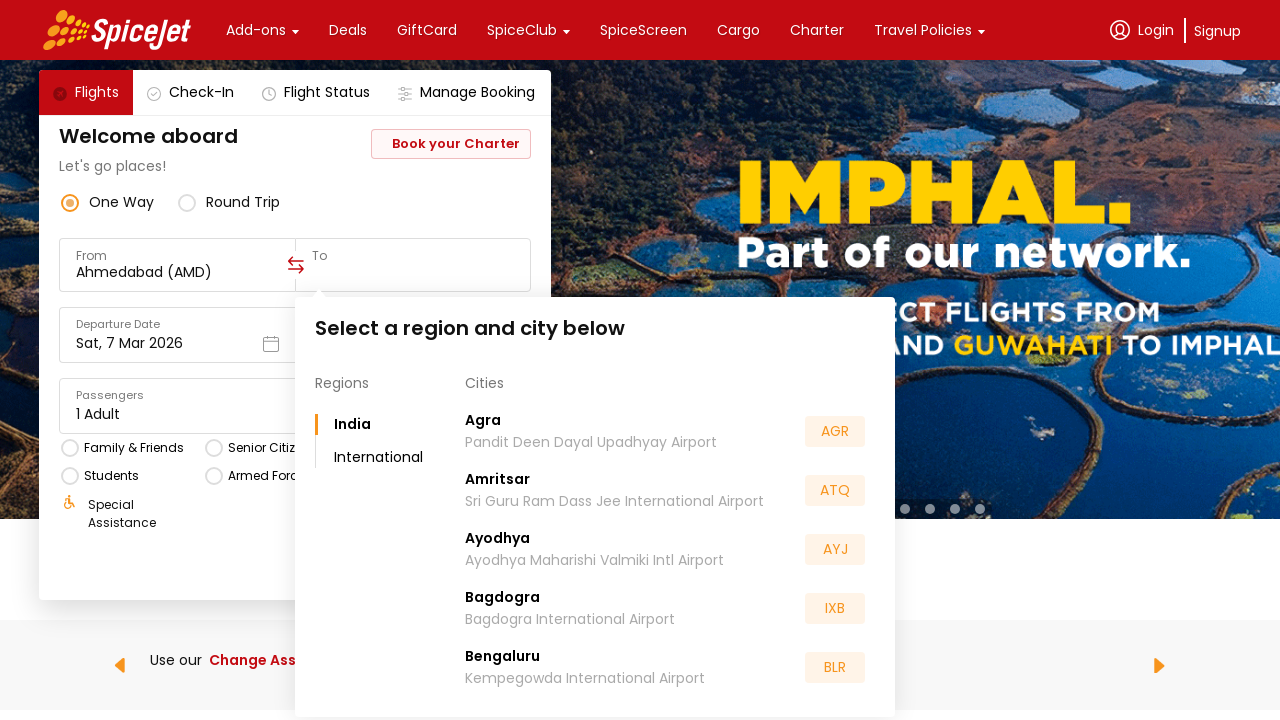

Selected MAA (Chennai) as the destination airport at (835, 552) on xpath=//div[text()='MAA']
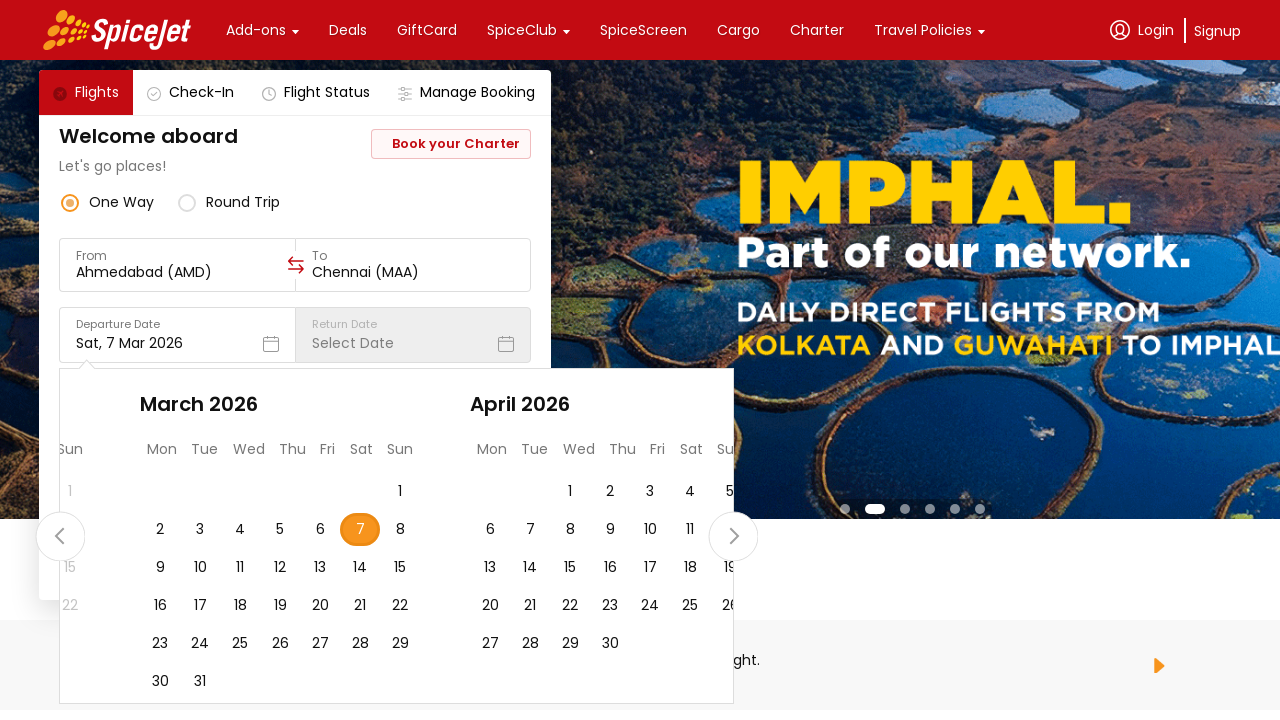

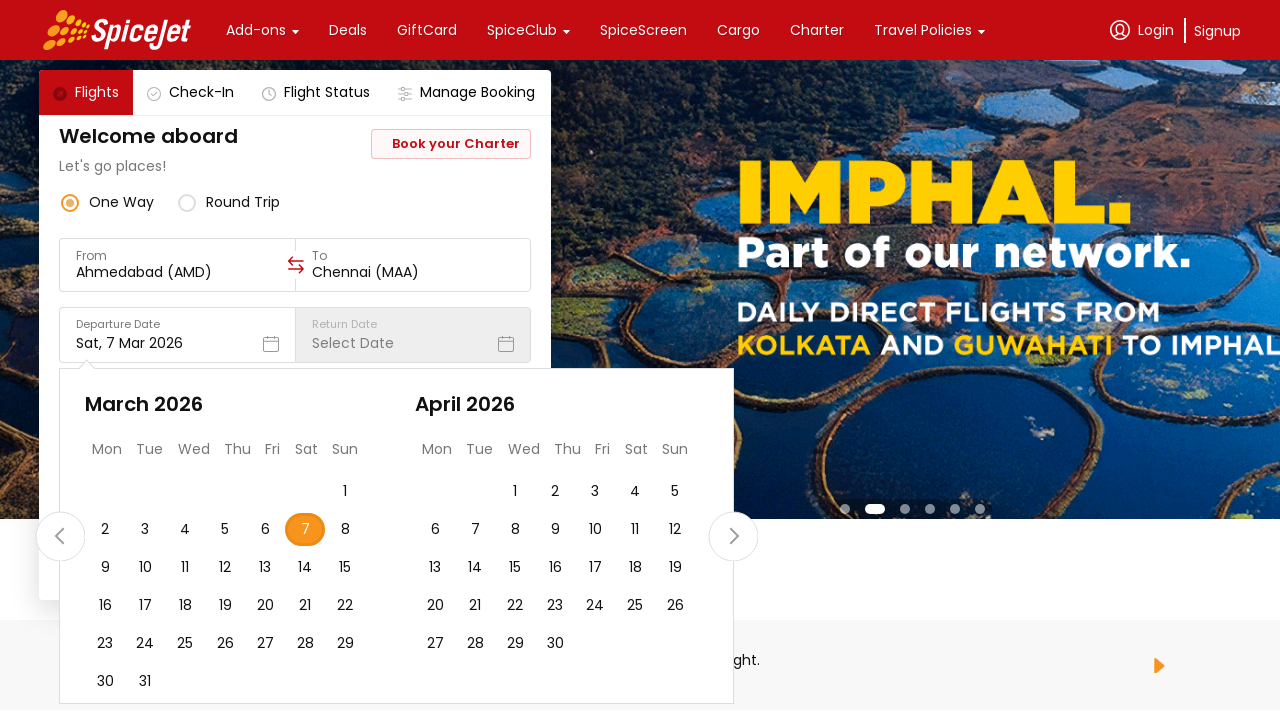